Demonstrates basic browser automation by navigating to OrangeHRM page, retrieving page information (title, URL), and clicking on the OrangeHRM, Inc link which opens a new window.

Starting URL: https://opensource-demo.orangehrmlive.com/web/index.php/auth/login

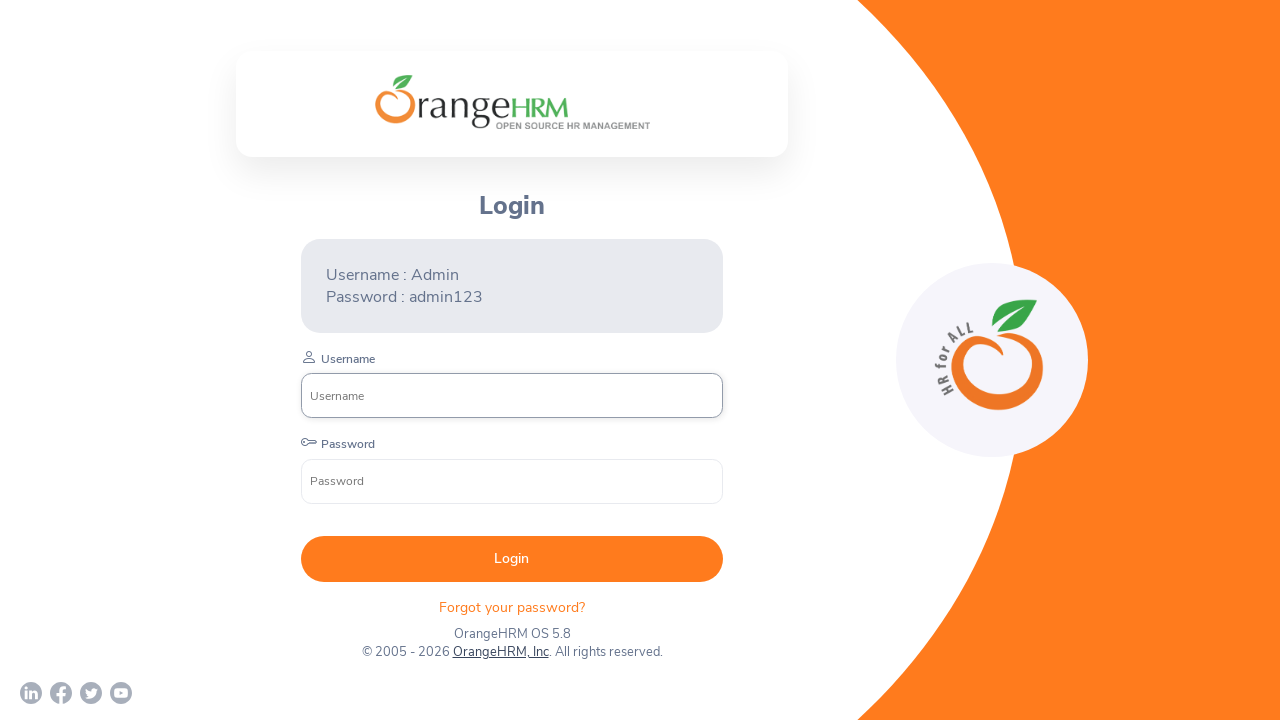

Waited for page to load (networkidle)
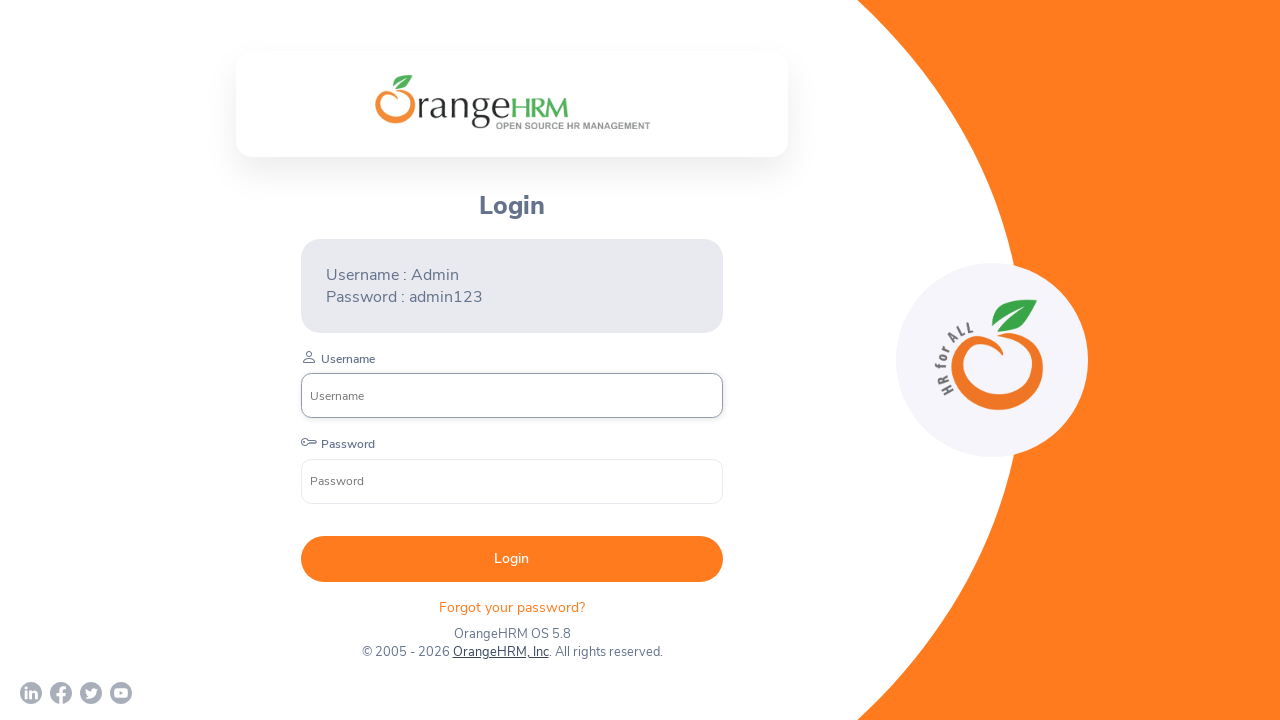

Retrieved page title: OrangeHRM
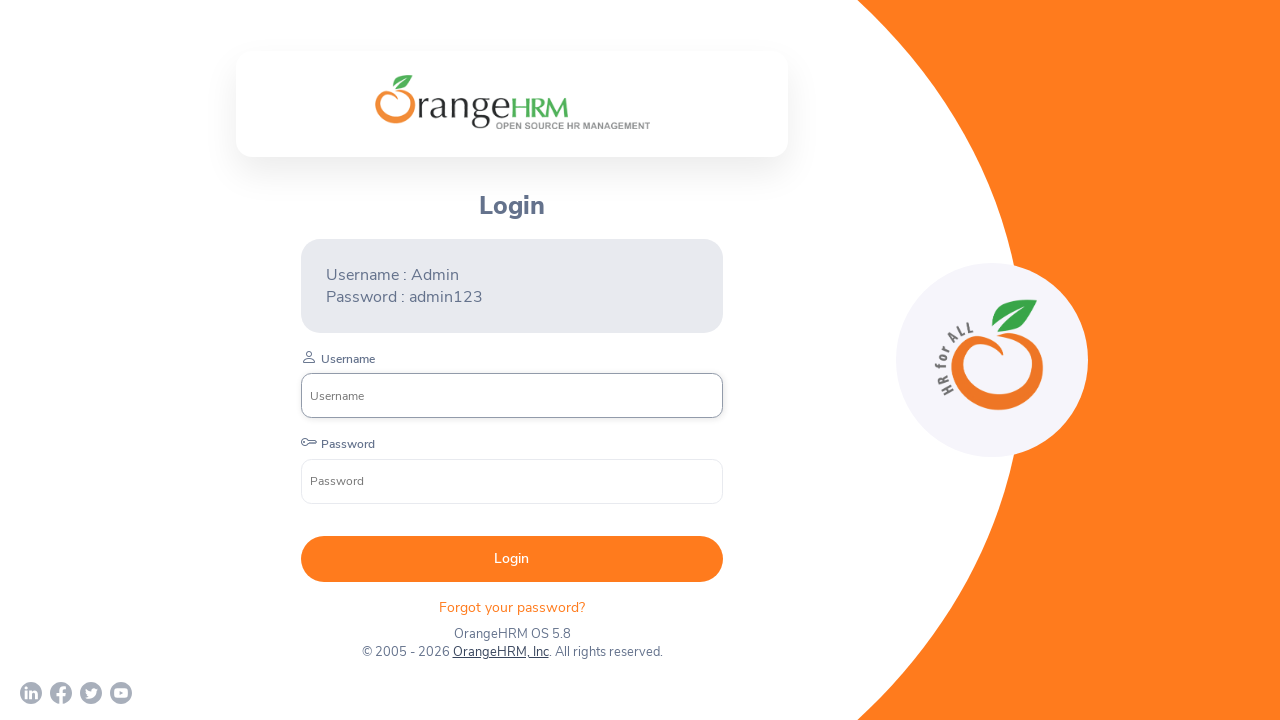

Retrieved current URL: https://opensource-demo.orangehrmlive.com/web/index.php/auth/login
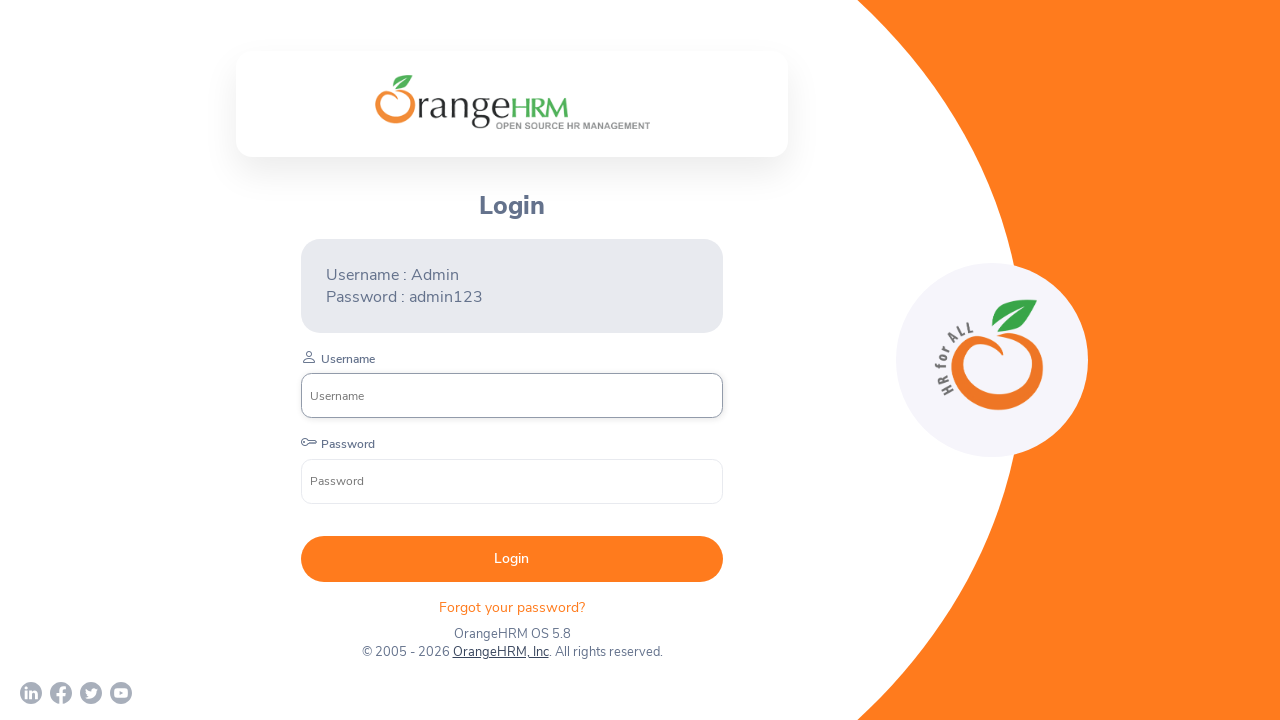

Clicked on OrangeHRM, Inc link at (500, 652) on xpath=//a[text()='OrangeHRM, Inc']
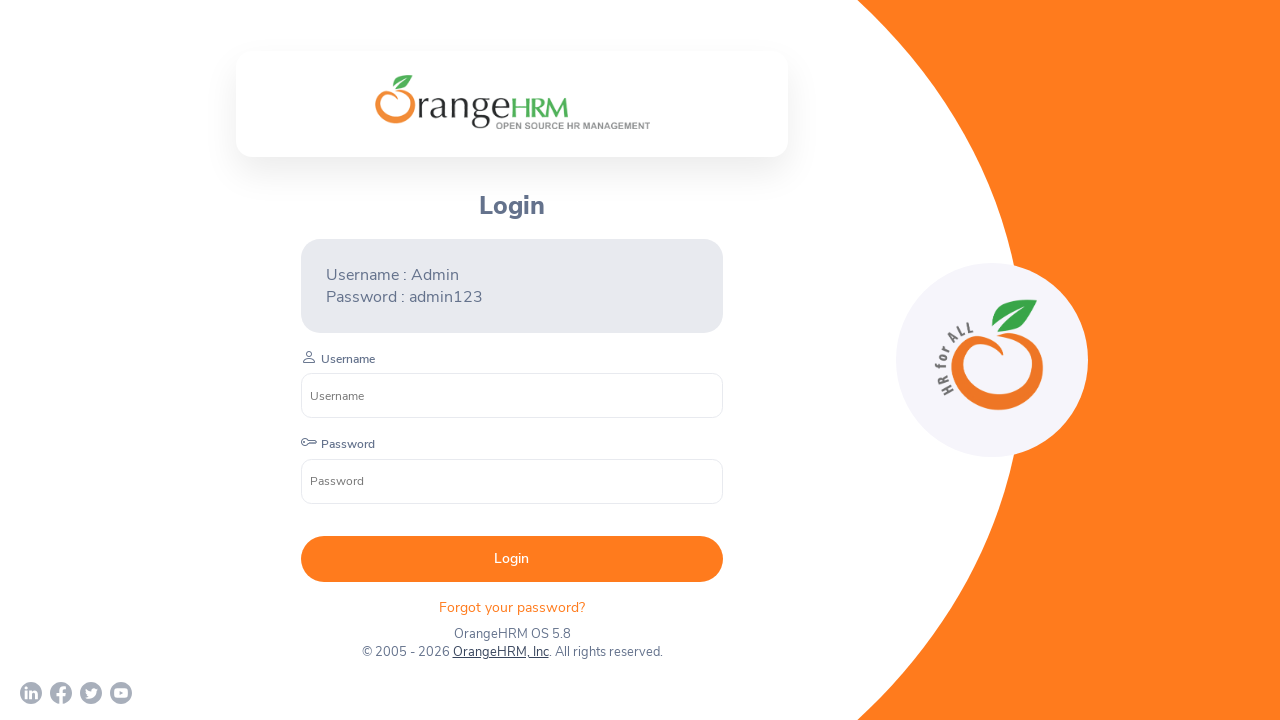

Waited 2000ms for new window/tab to open
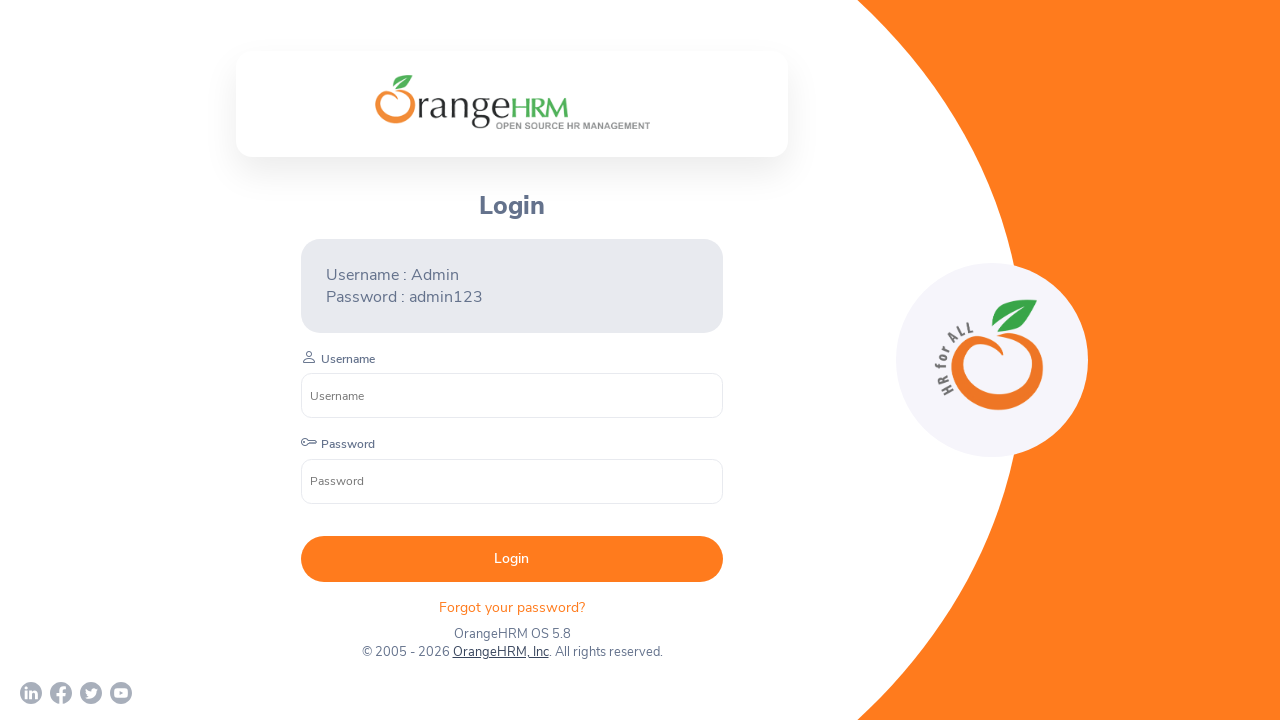

Retrieved all pages/windows: 2 window(s) open
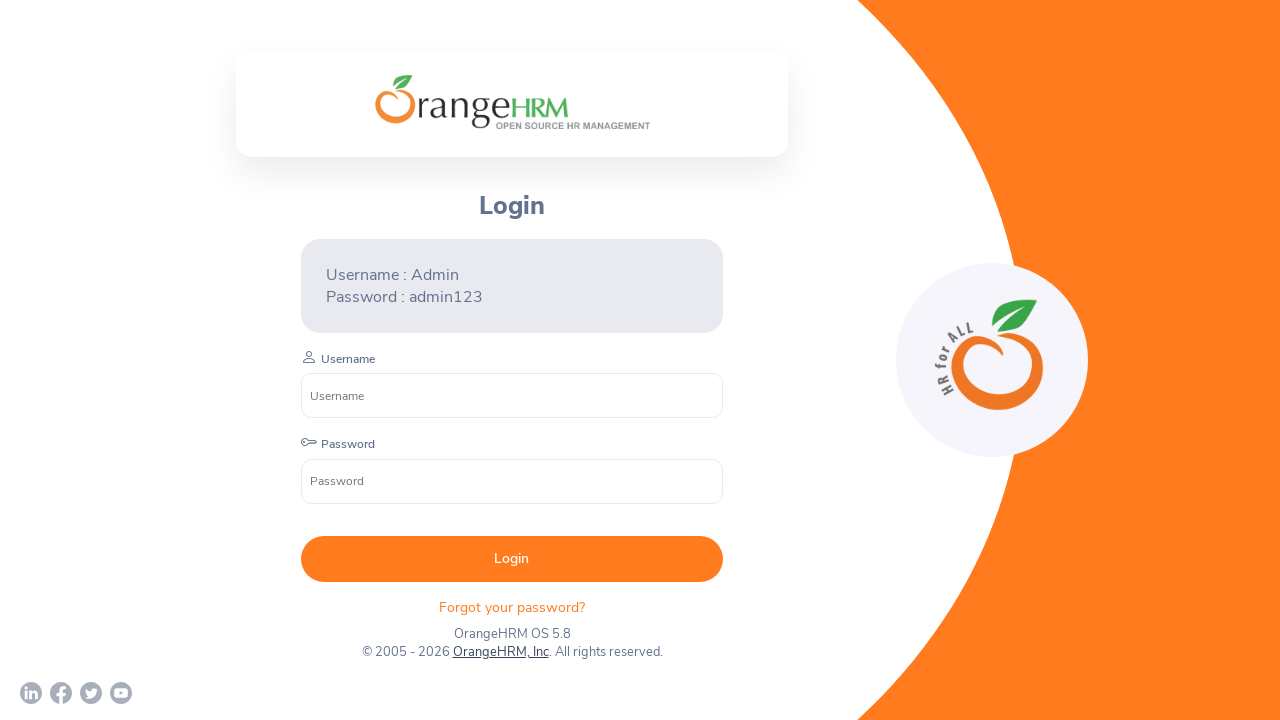

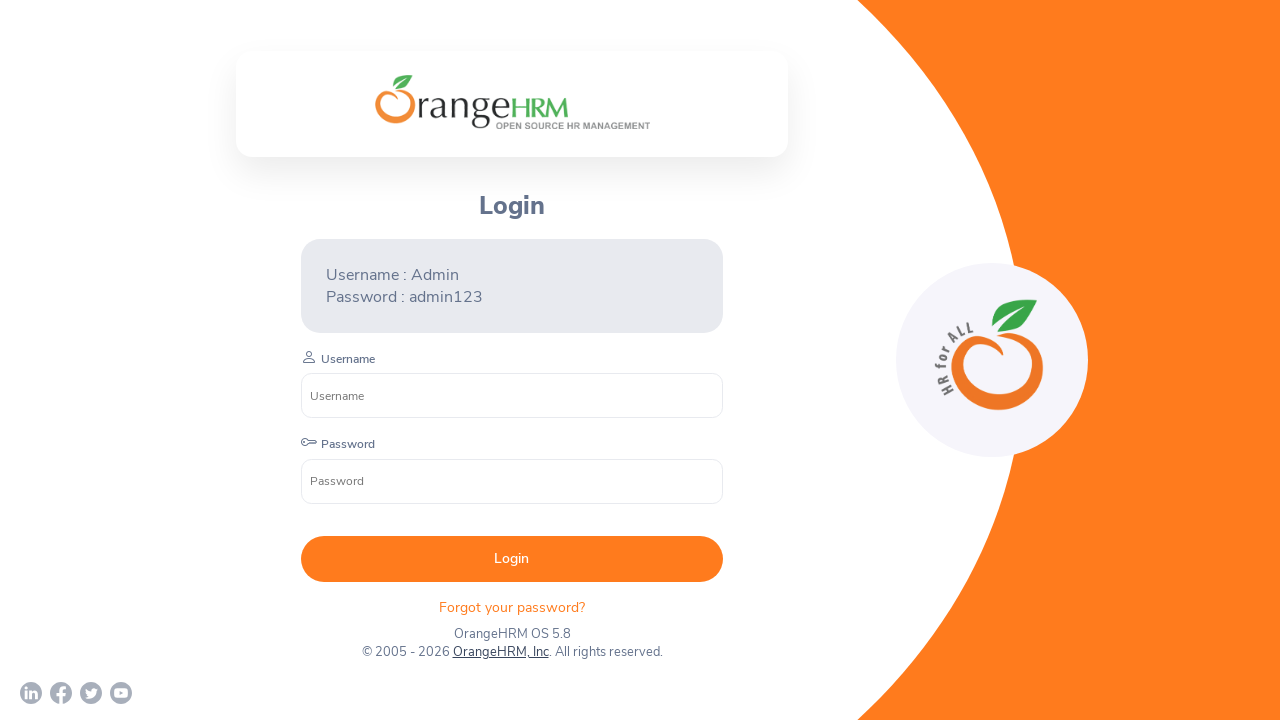